Tests a math exercise page by reading an input value from the page, calculating the result using a mathematical formula (log of absolute value of 12*sin(x)), and submitting the calculated answer.

Starting URL: http://suninjuly.github.io/math.html

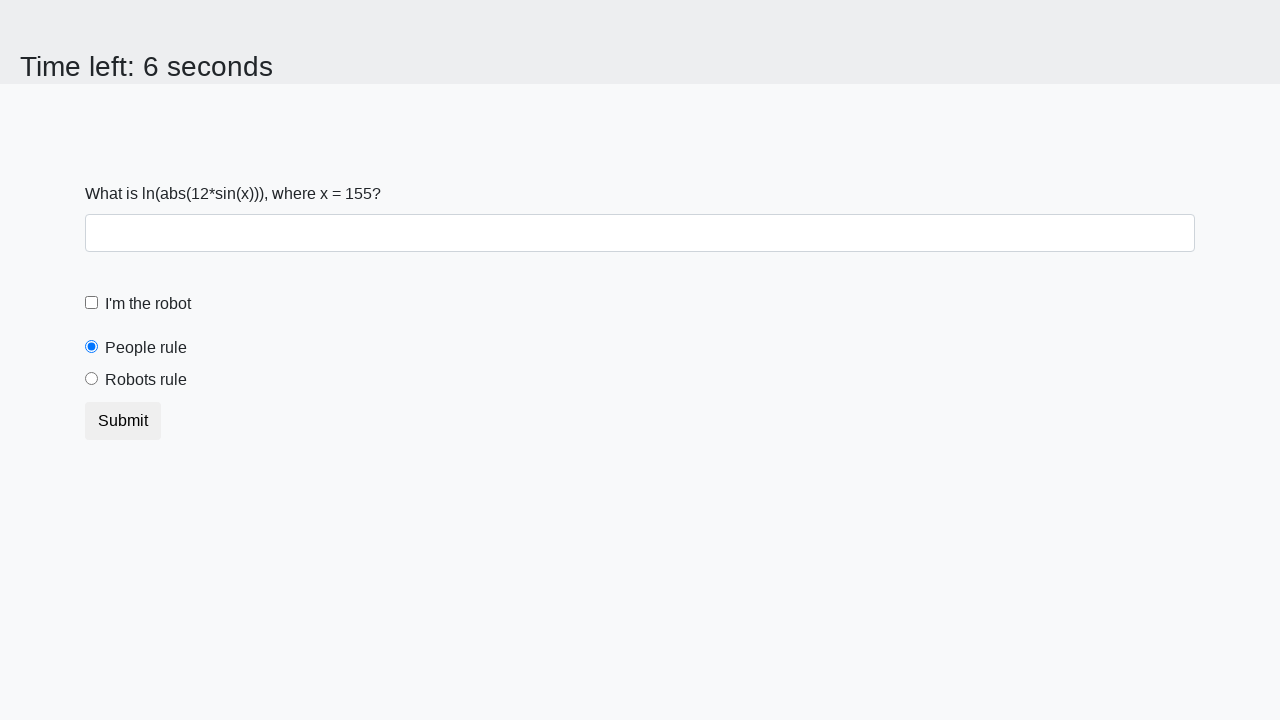

Navigated to math exercise page
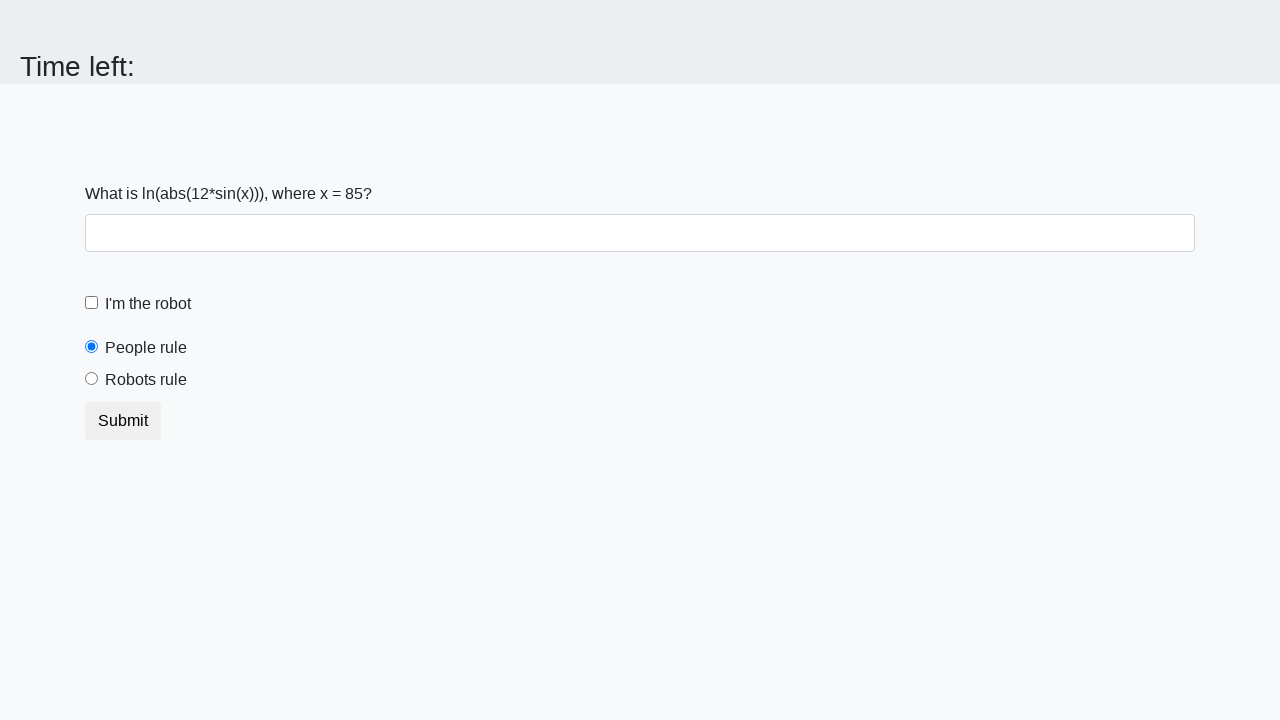

Located the input value element
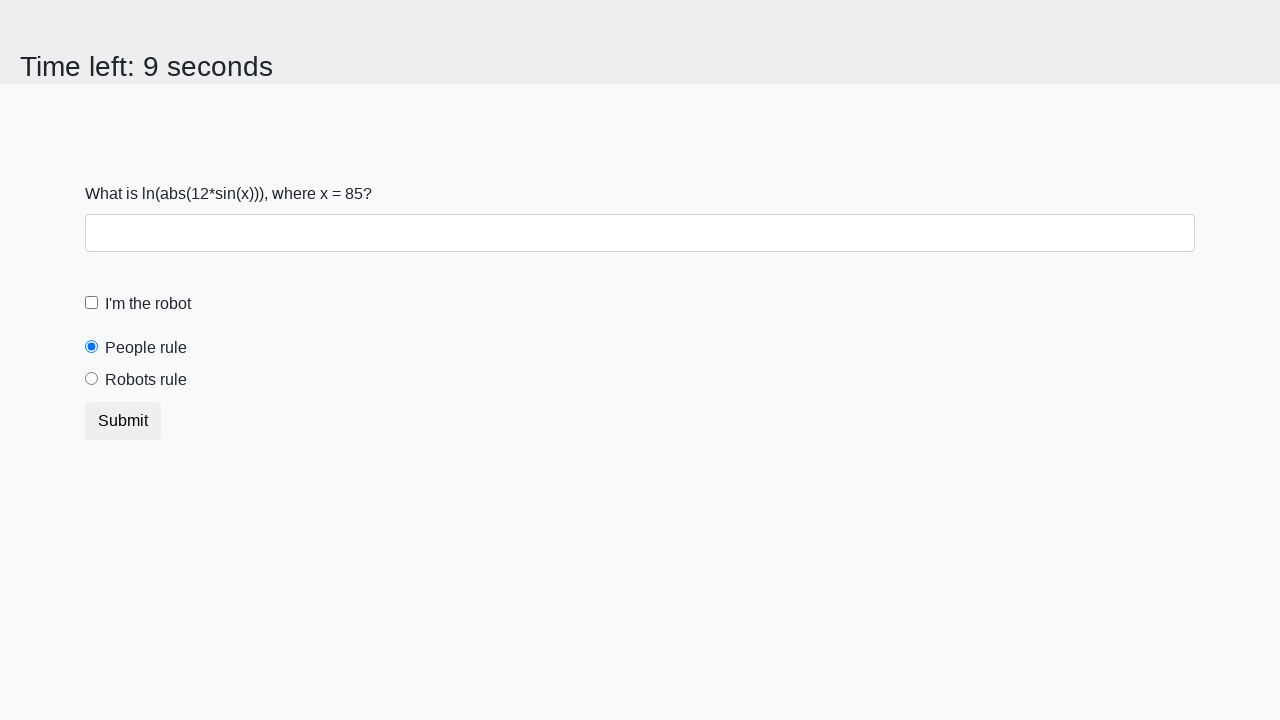

Read x value from page: 85
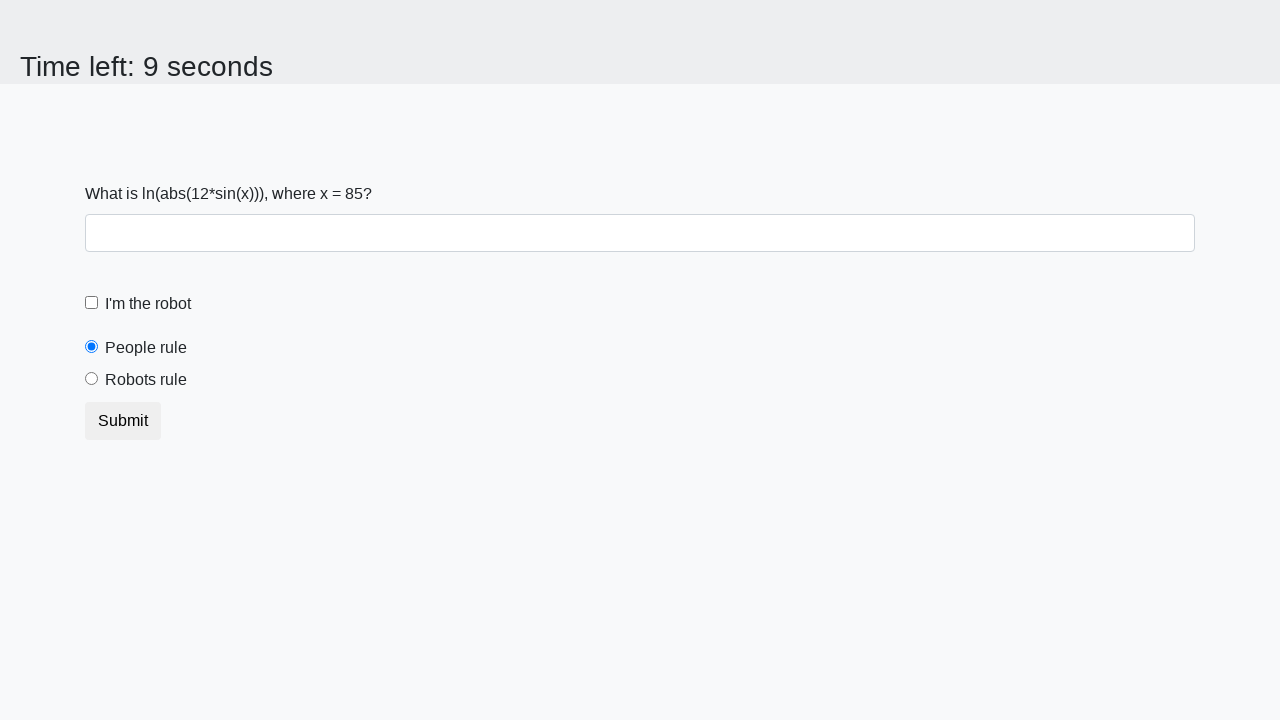

Calculated answer using formula log(|12*sin(x)|): 0.7480649323658943
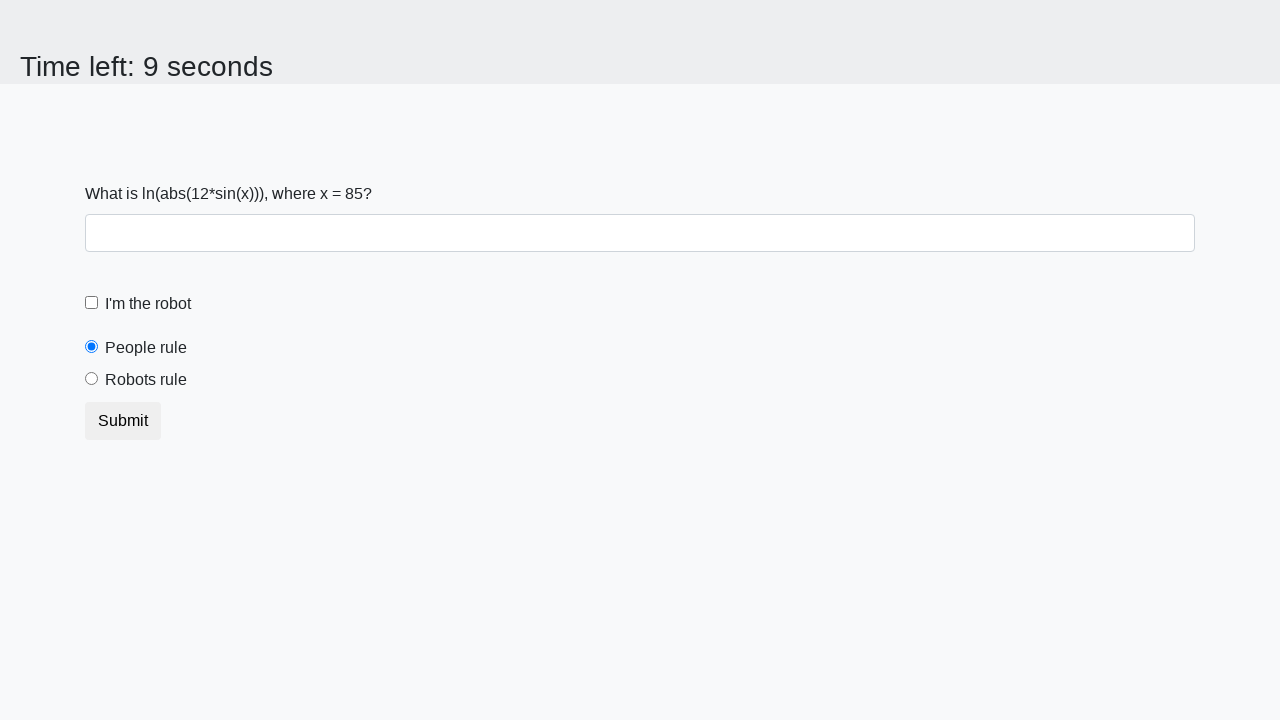

Filled answer field with calculated value: 0.7480649323658943 on #answer
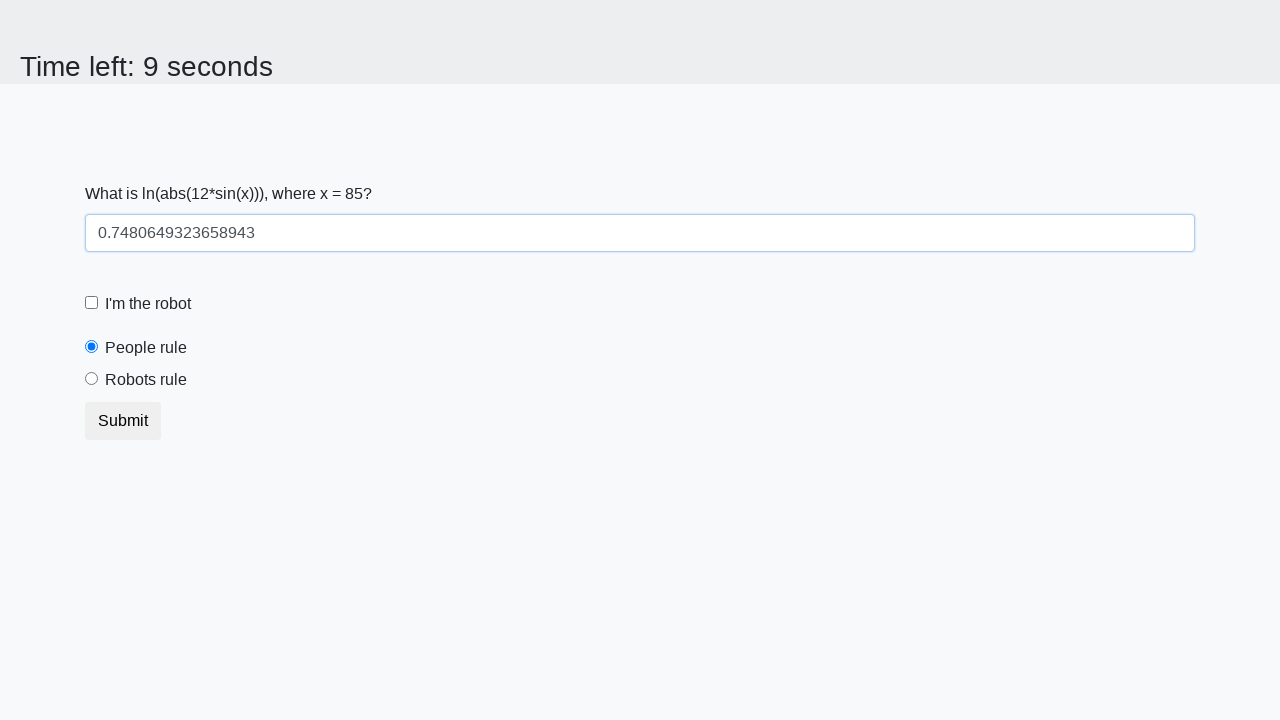

Clicked submit button to submit the form at (123, 421) on button[type='submit']
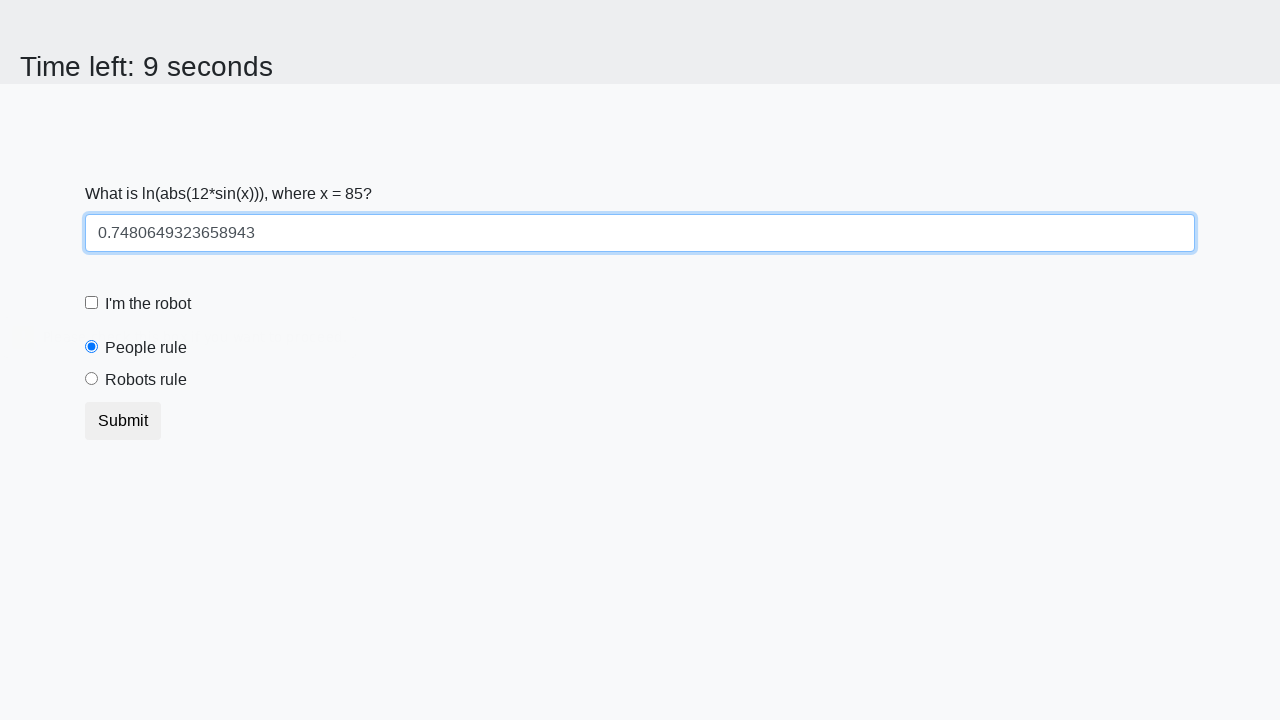

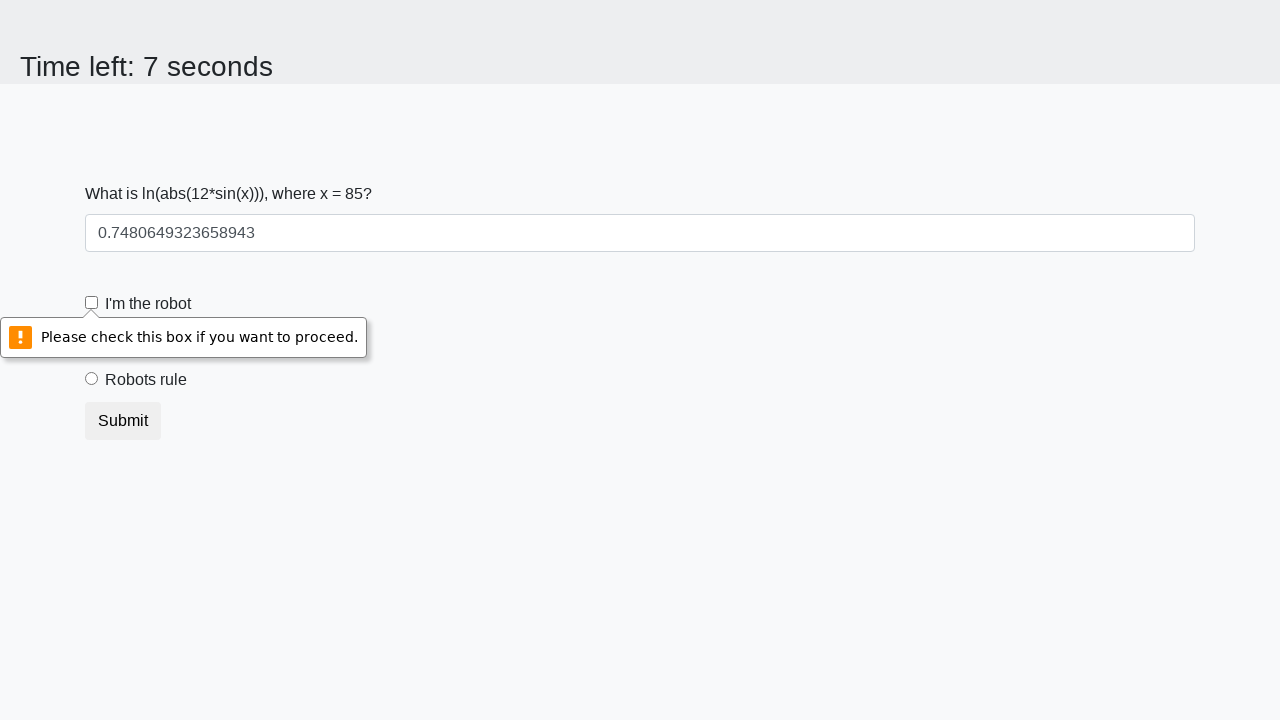